Tests the review submission functionality by navigating to a product, switching to the reviews tab, rating it with 5 stars, and submitting a review with name and email

Starting URL: http://practice.automationtesting.in/

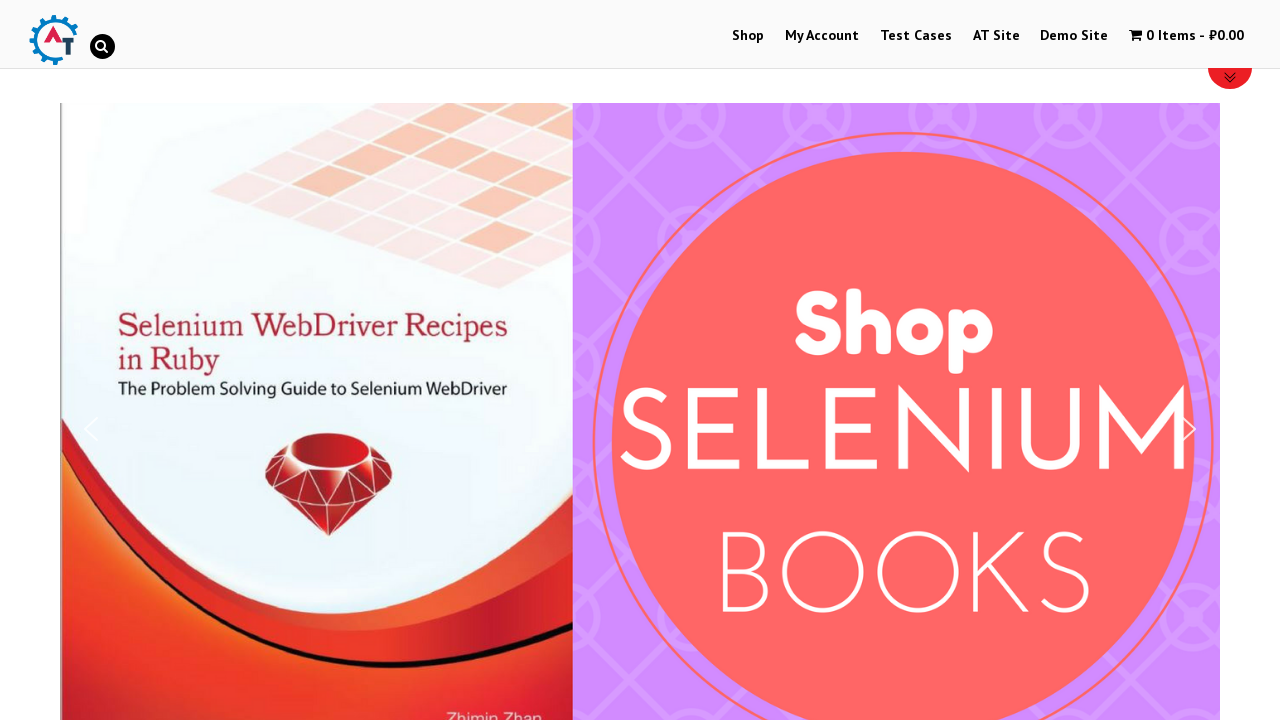

Scrolled down 600px to view products
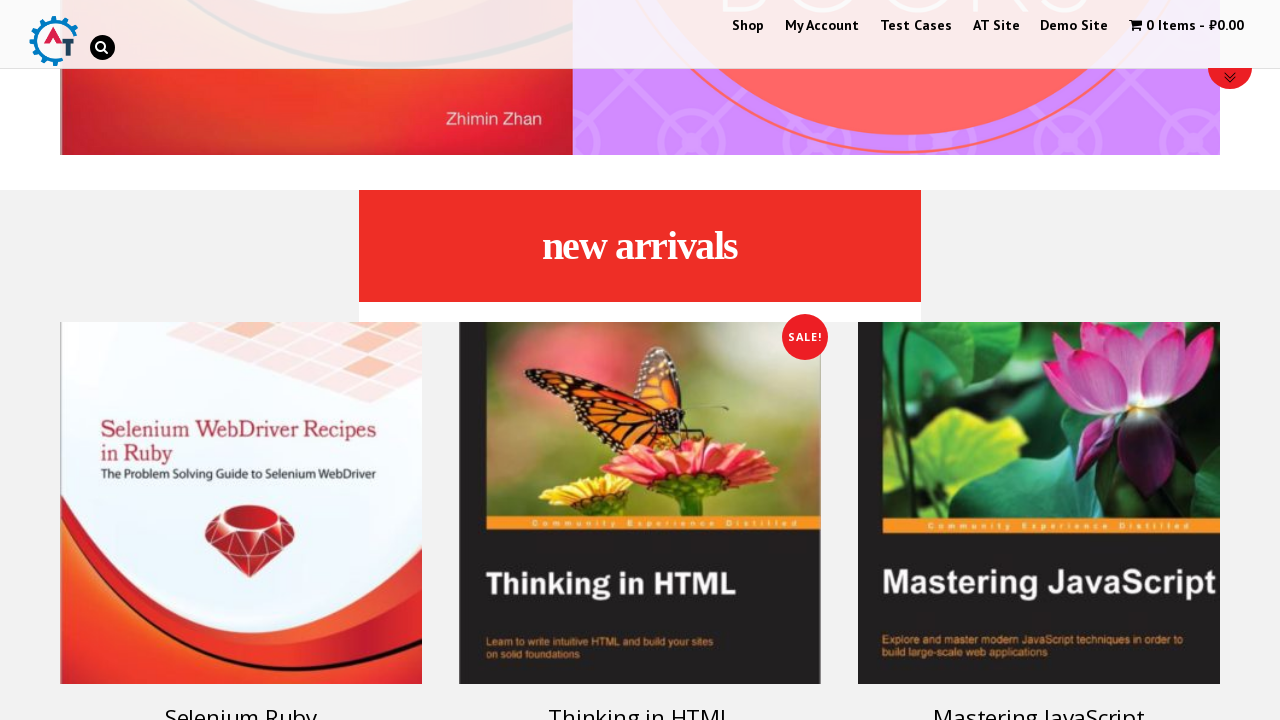

Clicked on the Selenium Ruby product at (241, 503) on [alt="Selenium Ruby"]
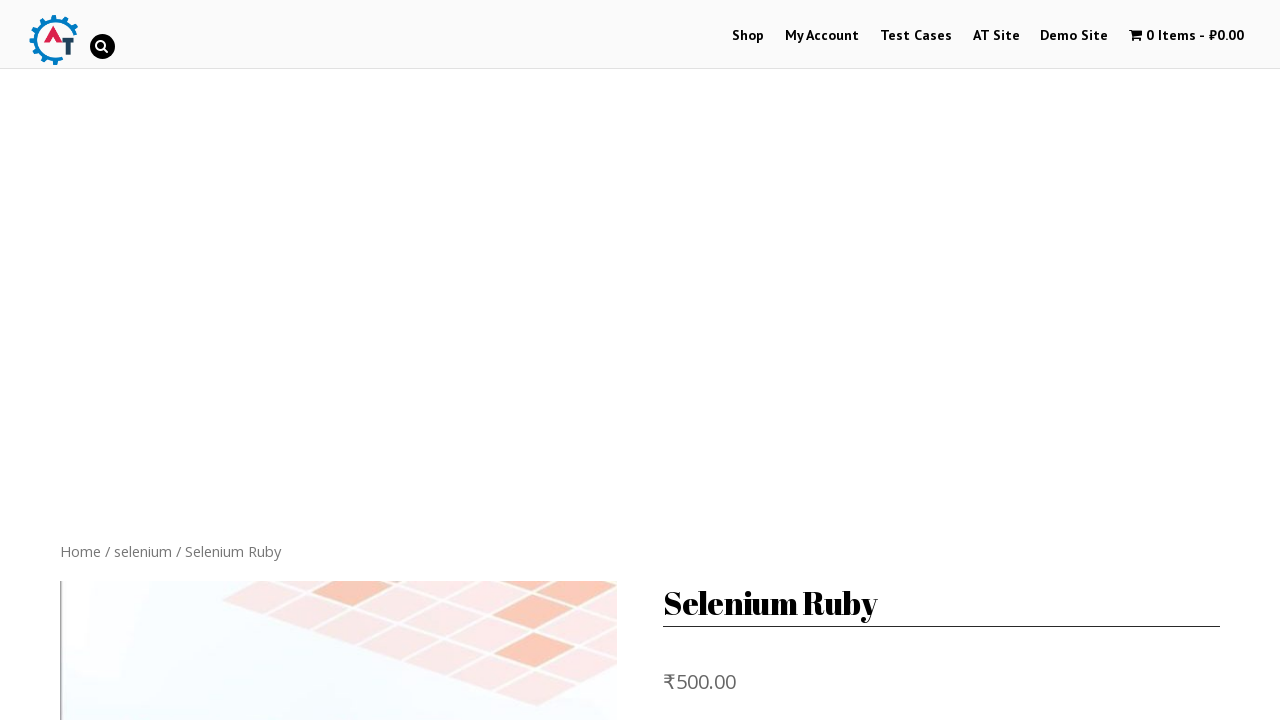

Switched to the Reviews tab at (309, 360) on [href="#tab-reviews"]
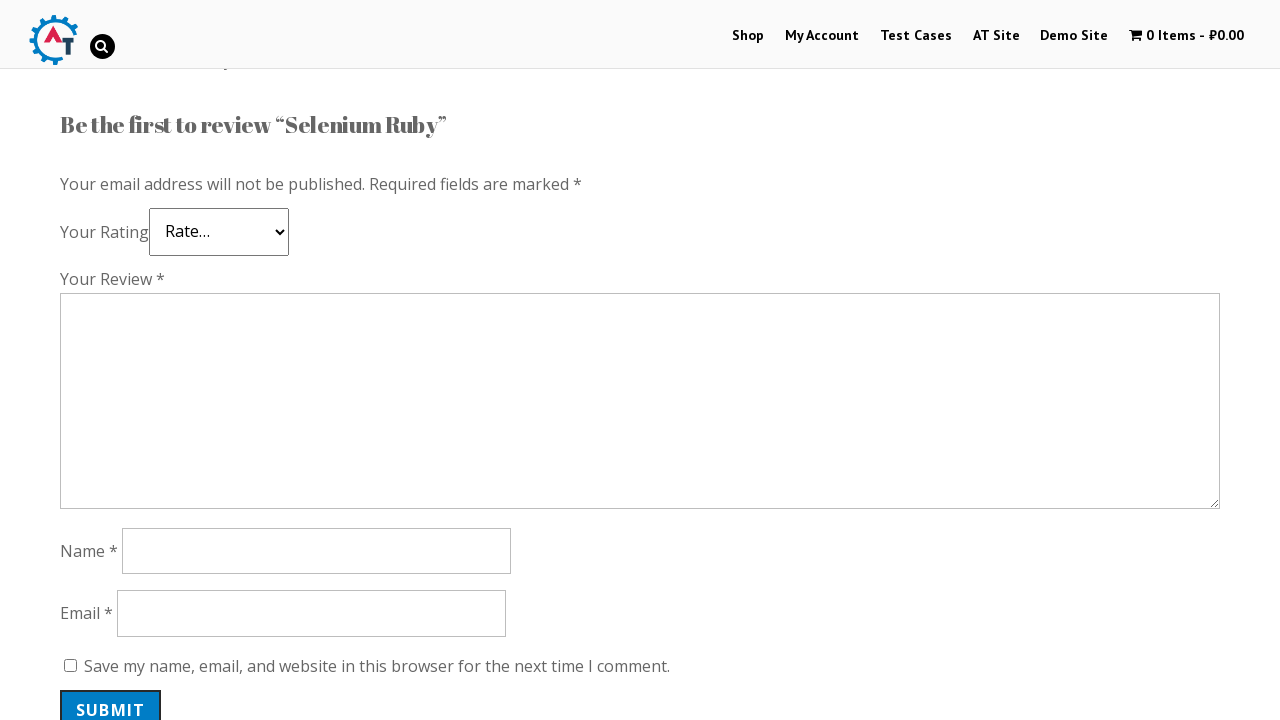

Selected 5-star rating at (132, 244) on .star-5
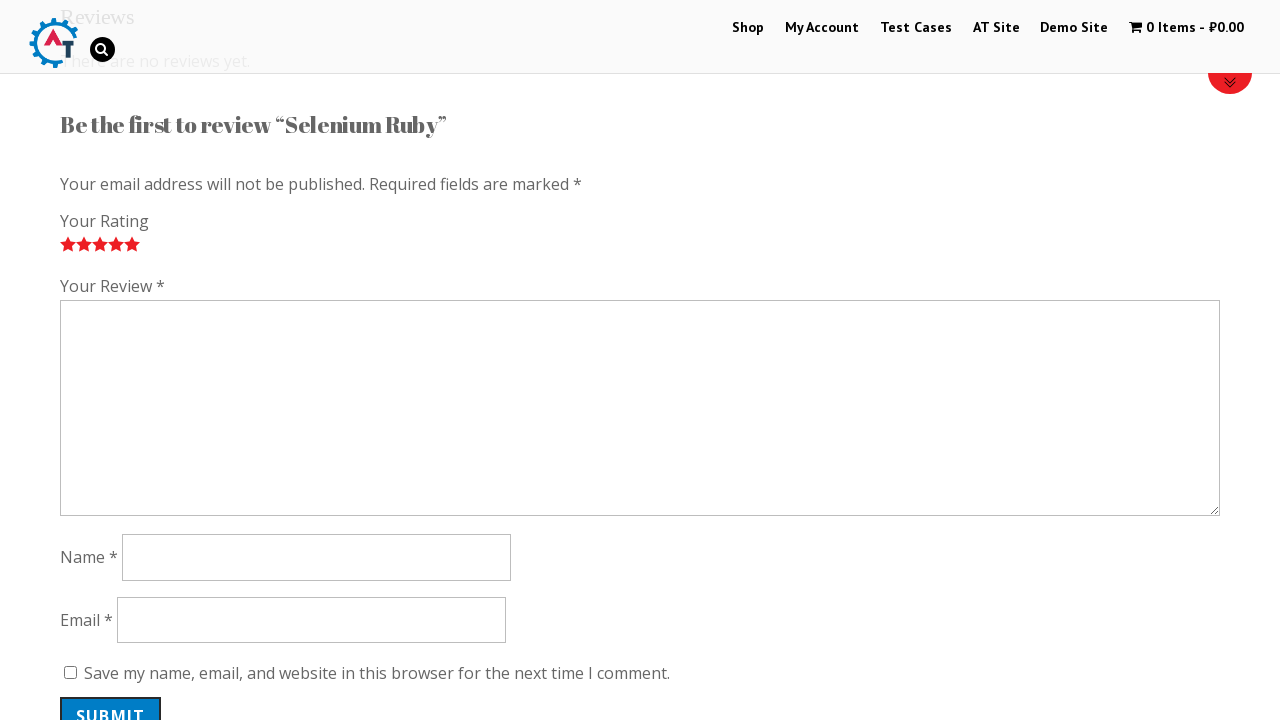

Entered review comment: 'Nice book!' on #comment
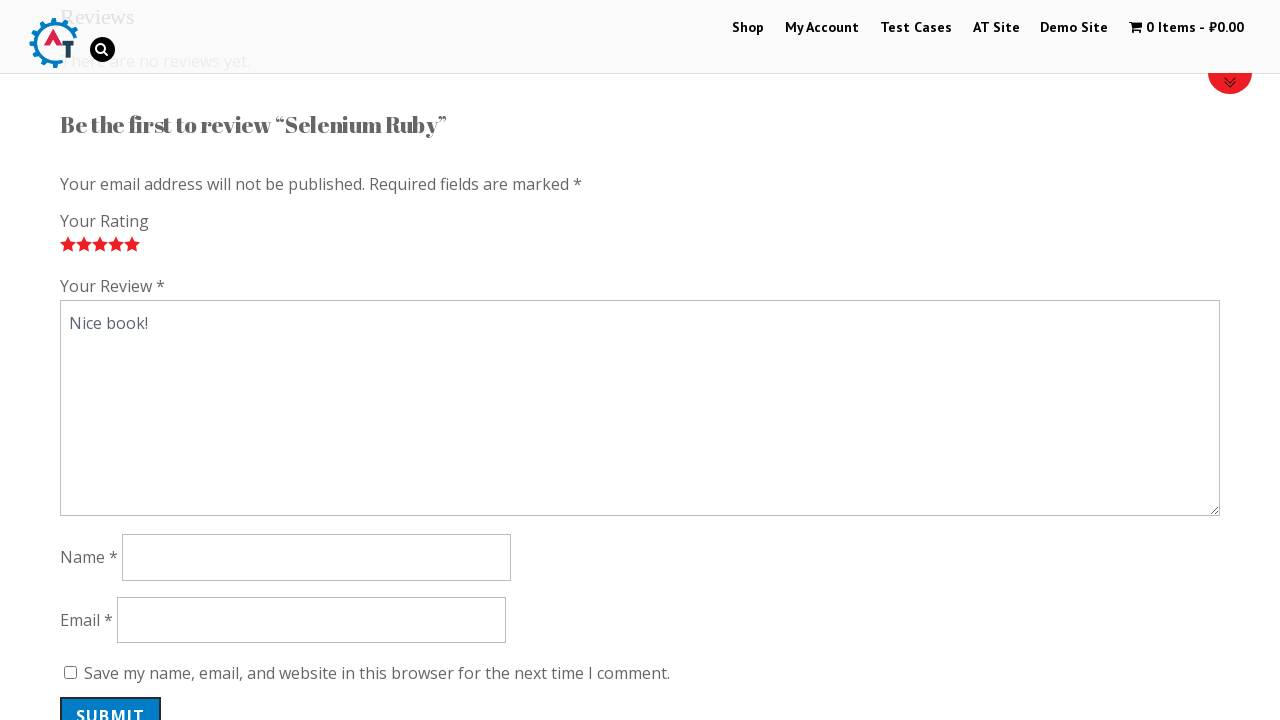

Entered reviewer name: 'Kate' on #author
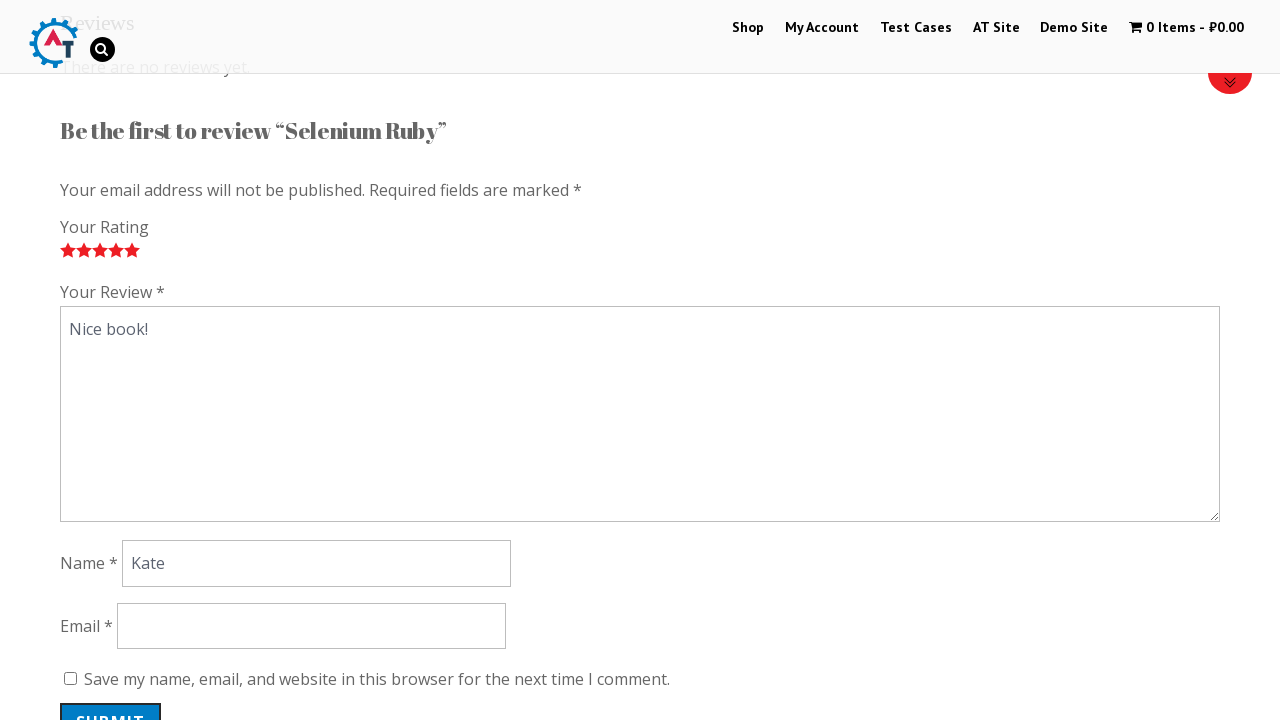

Entered reviewer email: 'test2024@example.com' on #email
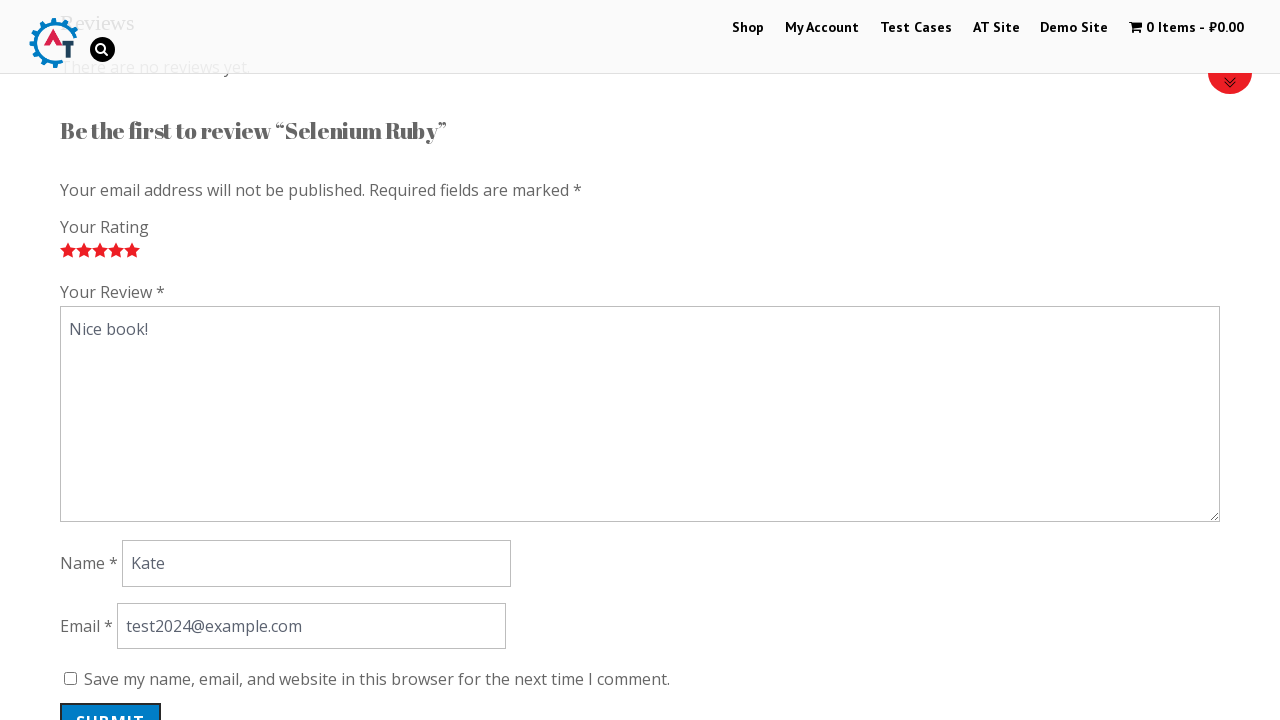

Submitted the review at (111, 700) on #submit
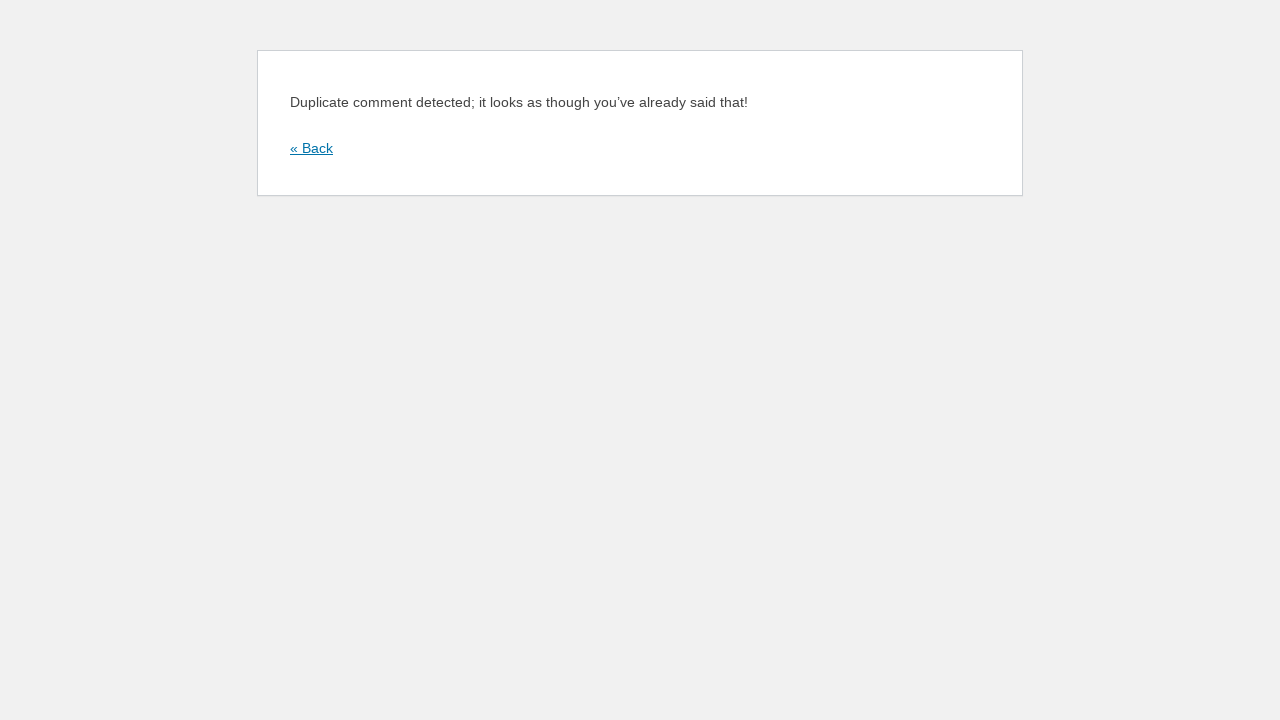

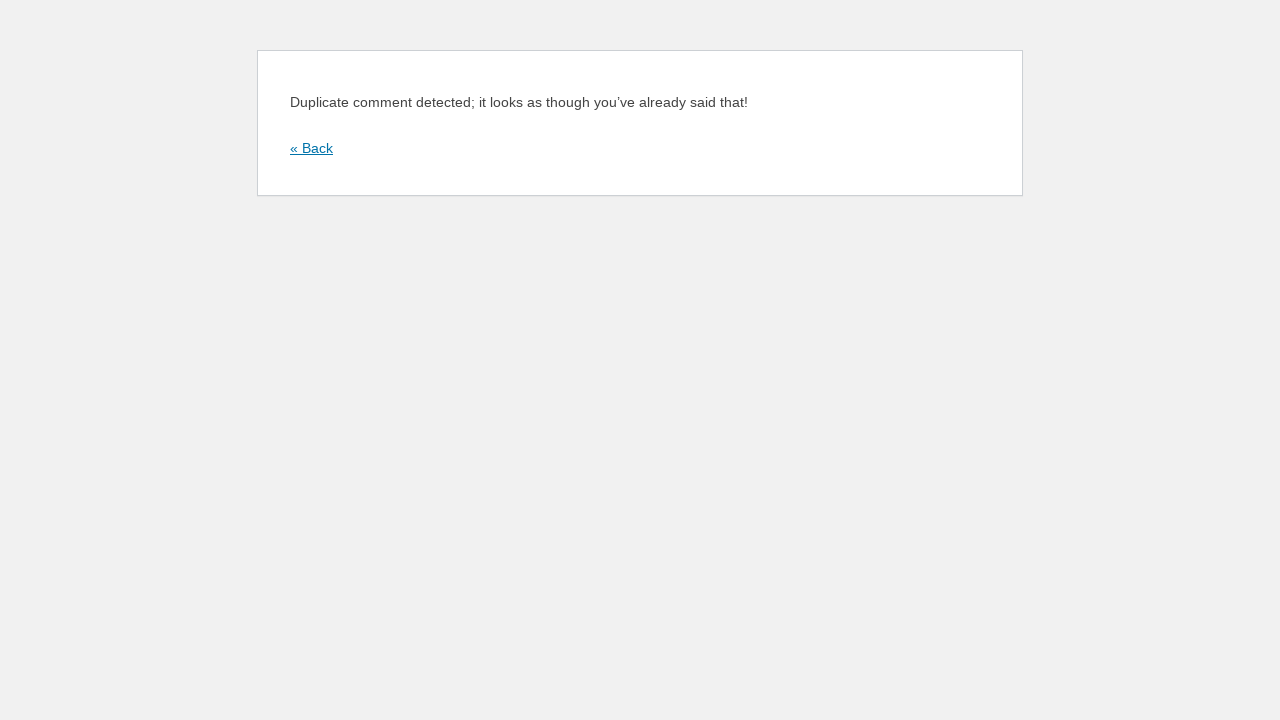